Tests displaying only active (uncompleted) items using the Active filter

Starting URL: https://demo.playwright.dev/todomvc

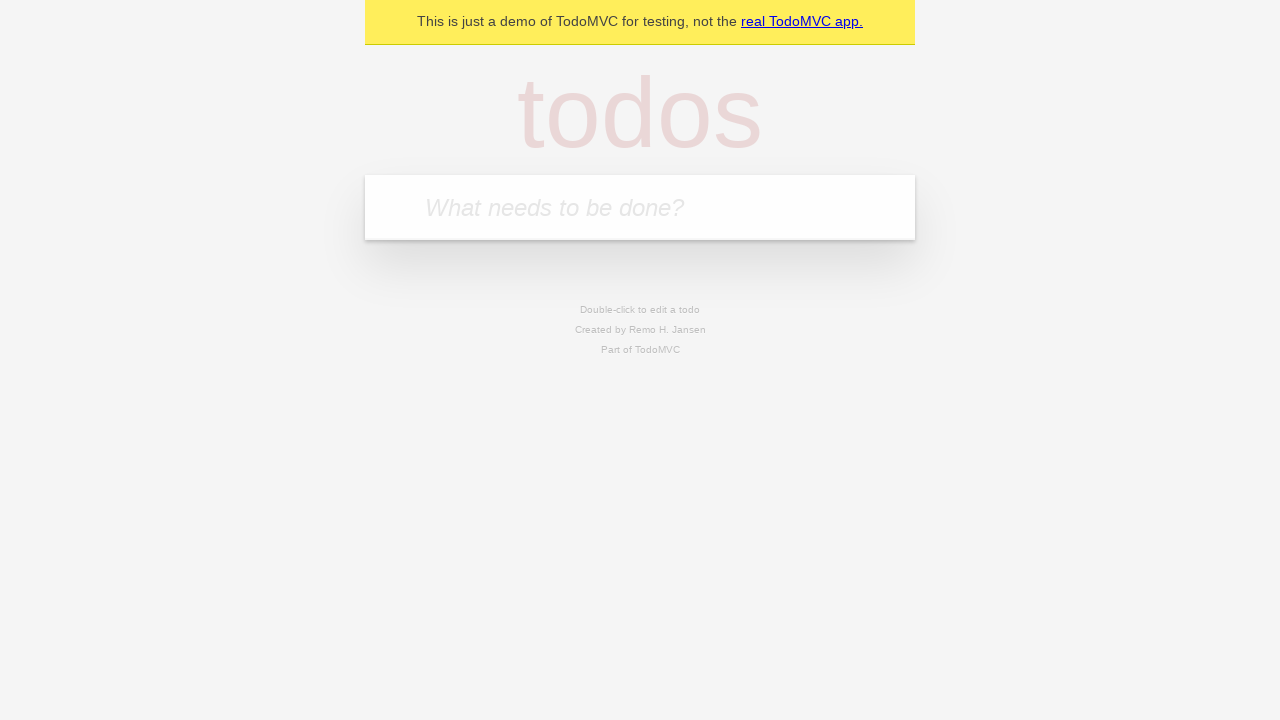

Filled todo input with 'buy some cheese' on internal:attr=[placeholder="What needs to be done?"i]
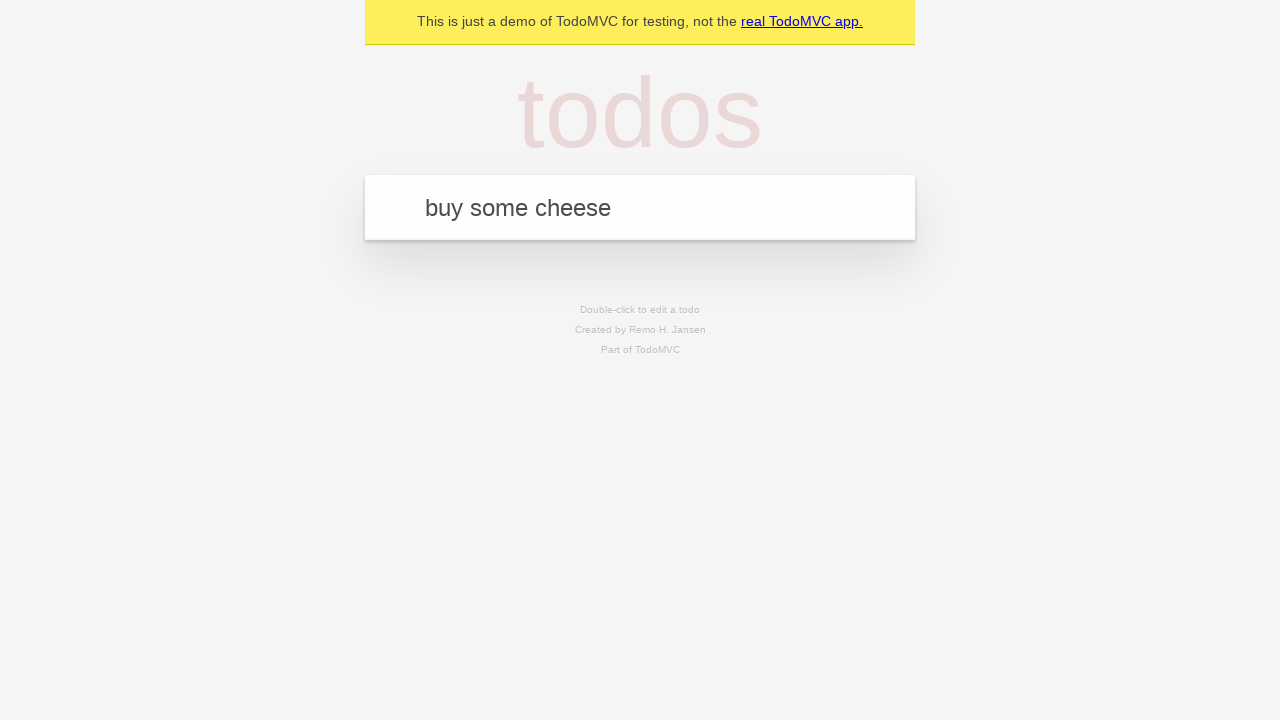

Pressed Enter to add first todo on internal:attr=[placeholder="What needs to be done?"i]
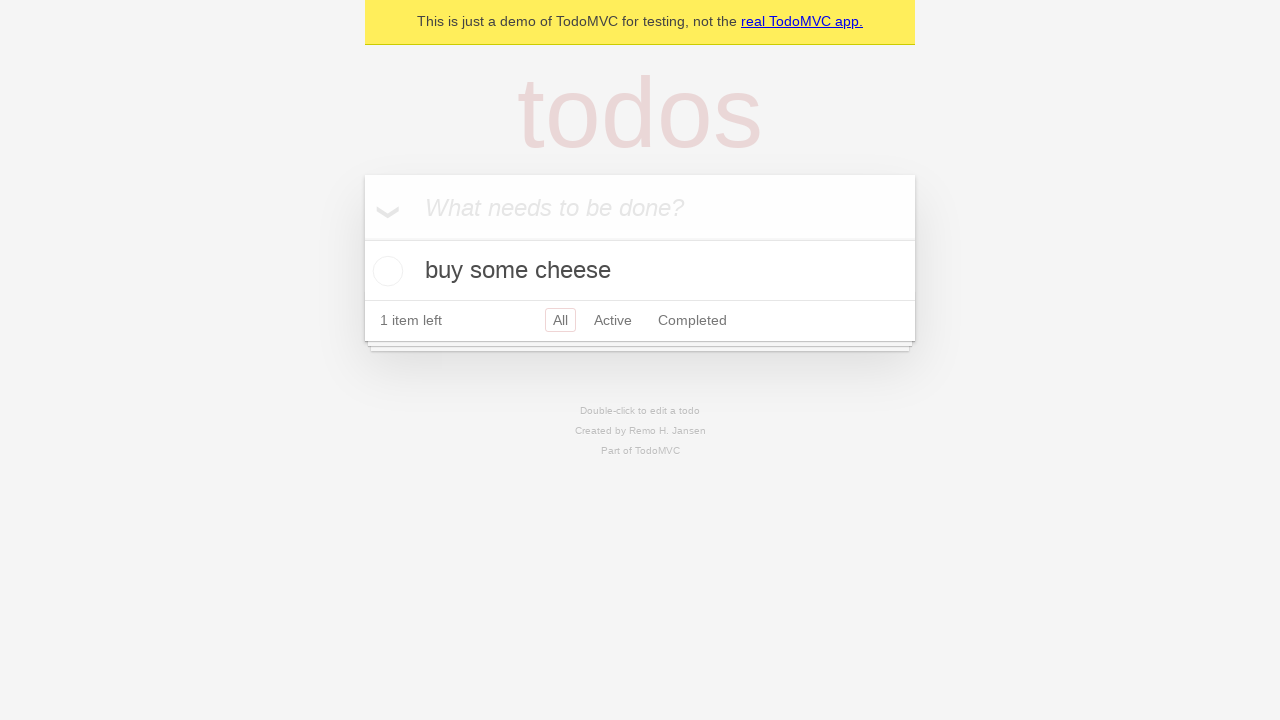

Filled todo input with 'feed the cat' on internal:attr=[placeholder="What needs to be done?"i]
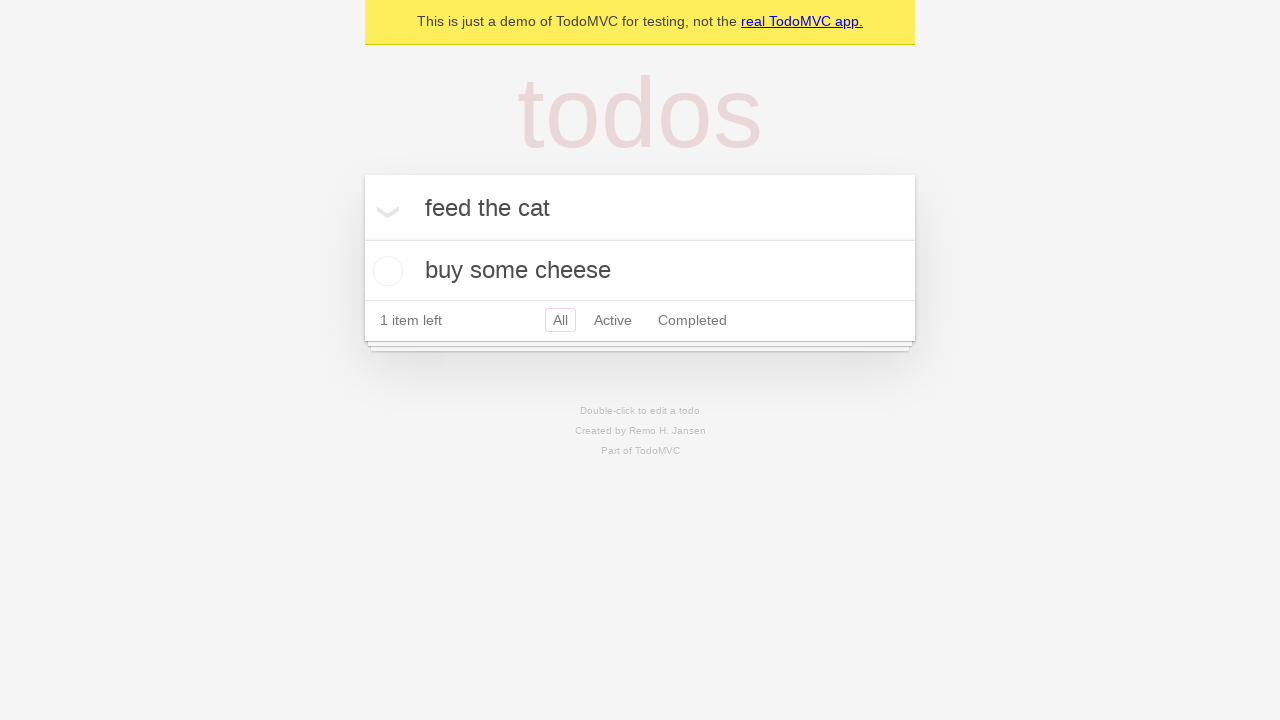

Pressed Enter to add second todo on internal:attr=[placeholder="What needs to be done?"i]
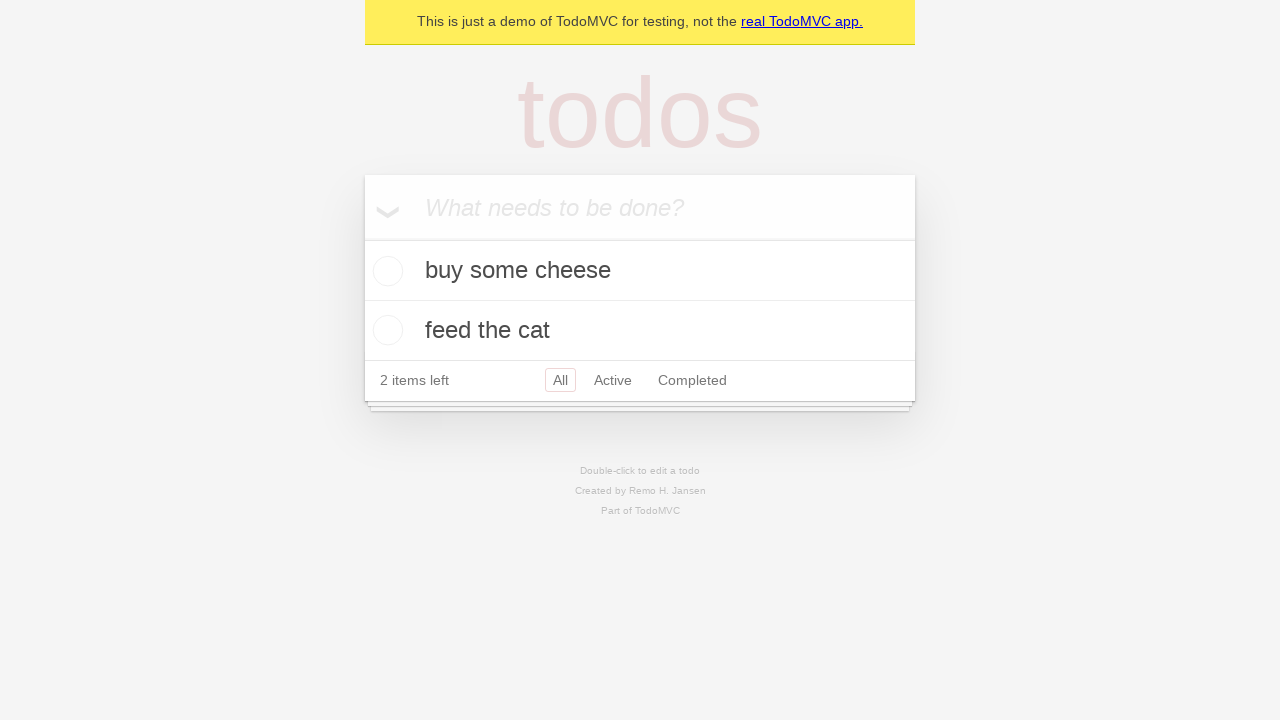

Filled todo input with 'book a doctors appointment' on internal:attr=[placeholder="What needs to be done?"i]
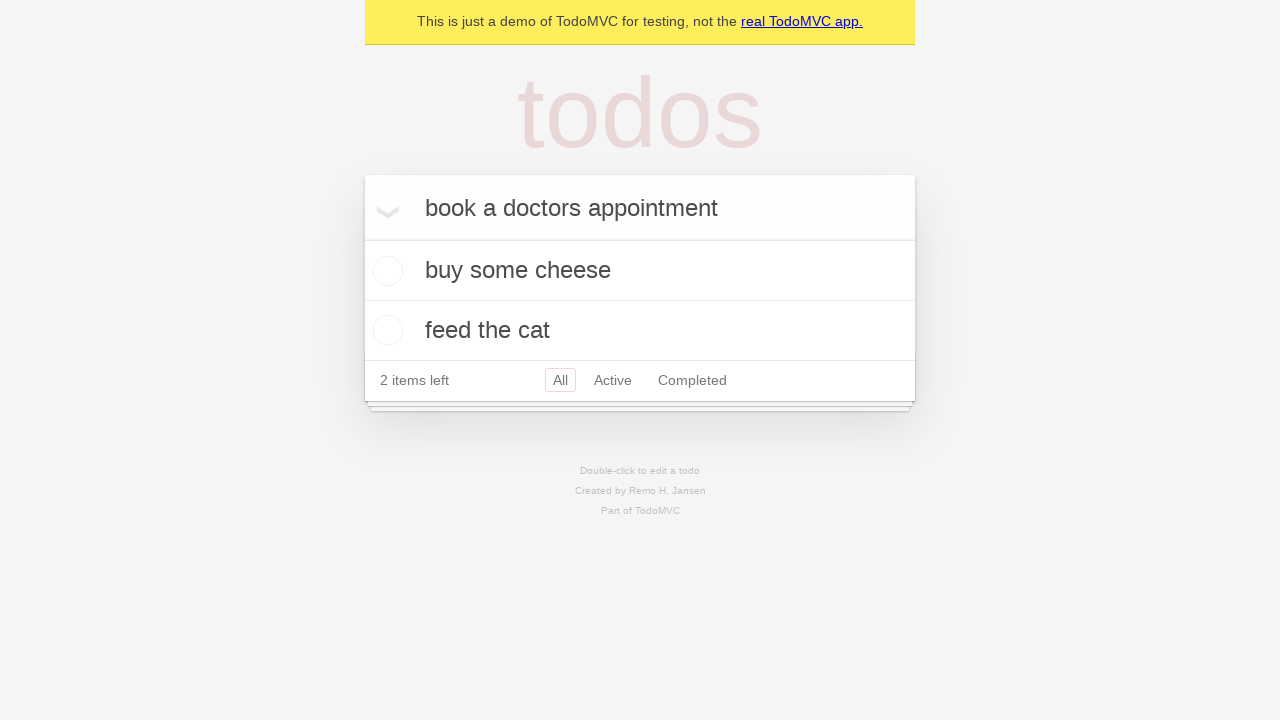

Pressed Enter to add third todo on internal:attr=[placeholder="What needs to be done?"i]
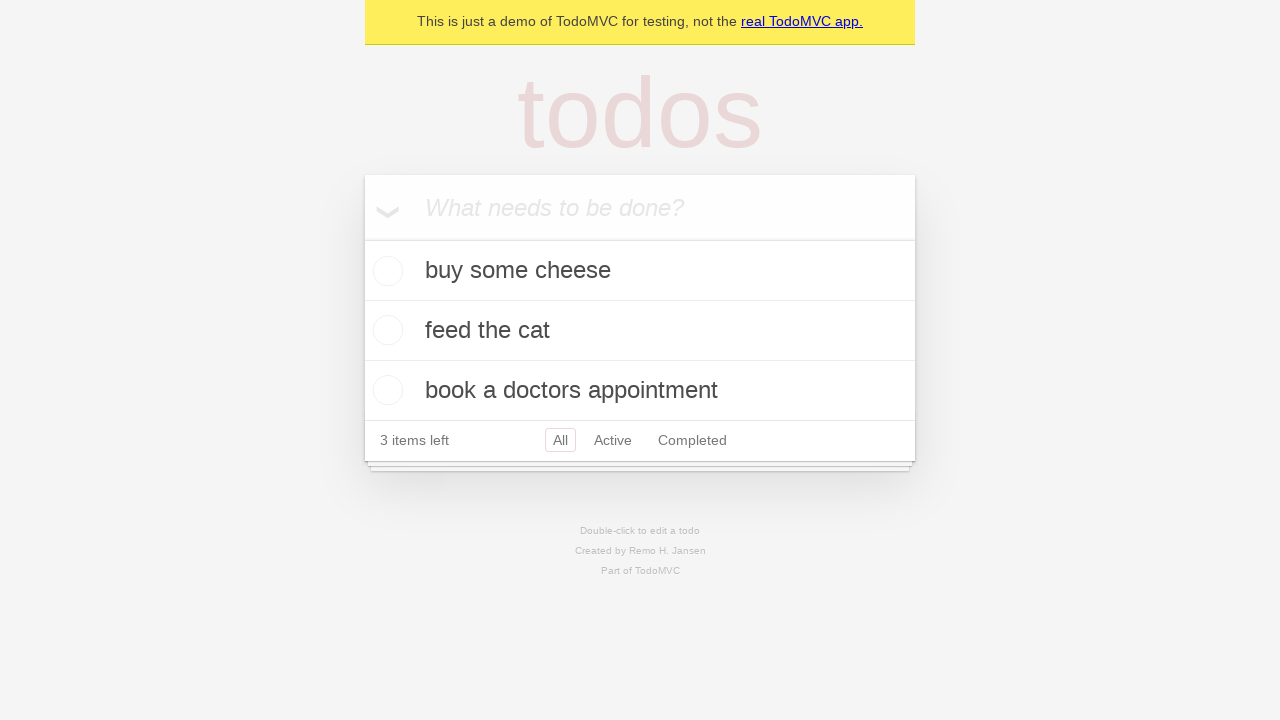

Checked second todo item (feed the cat) to mark as completed at (385, 330) on .todo-list li .toggle >> nth=1
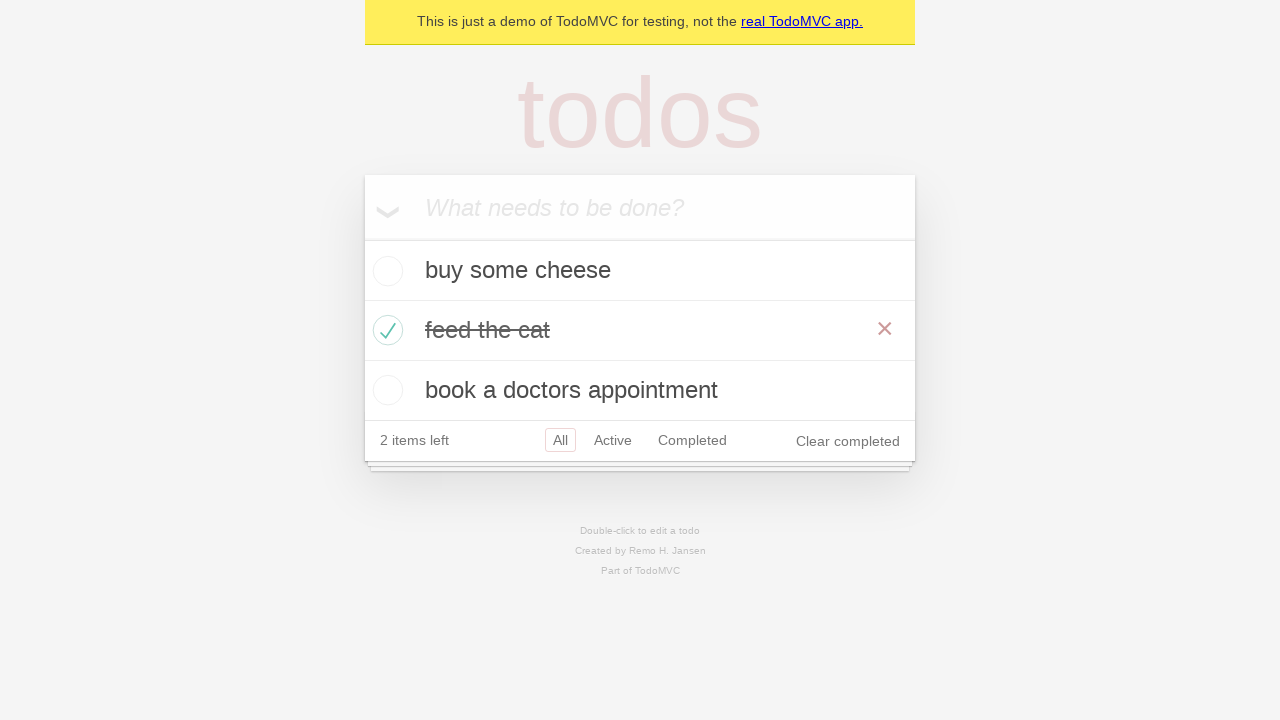

Clicked Active filter to display only uncompleted items at (613, 440) on internal:role=link[name="Active"i]
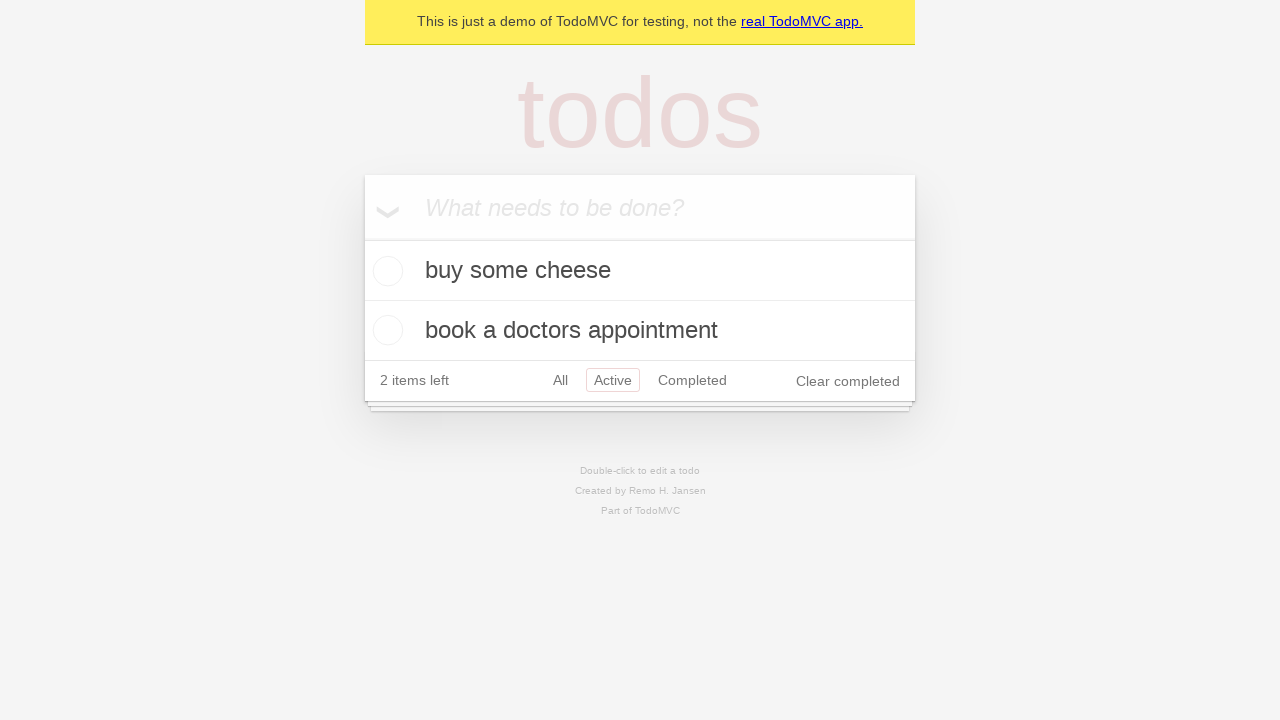

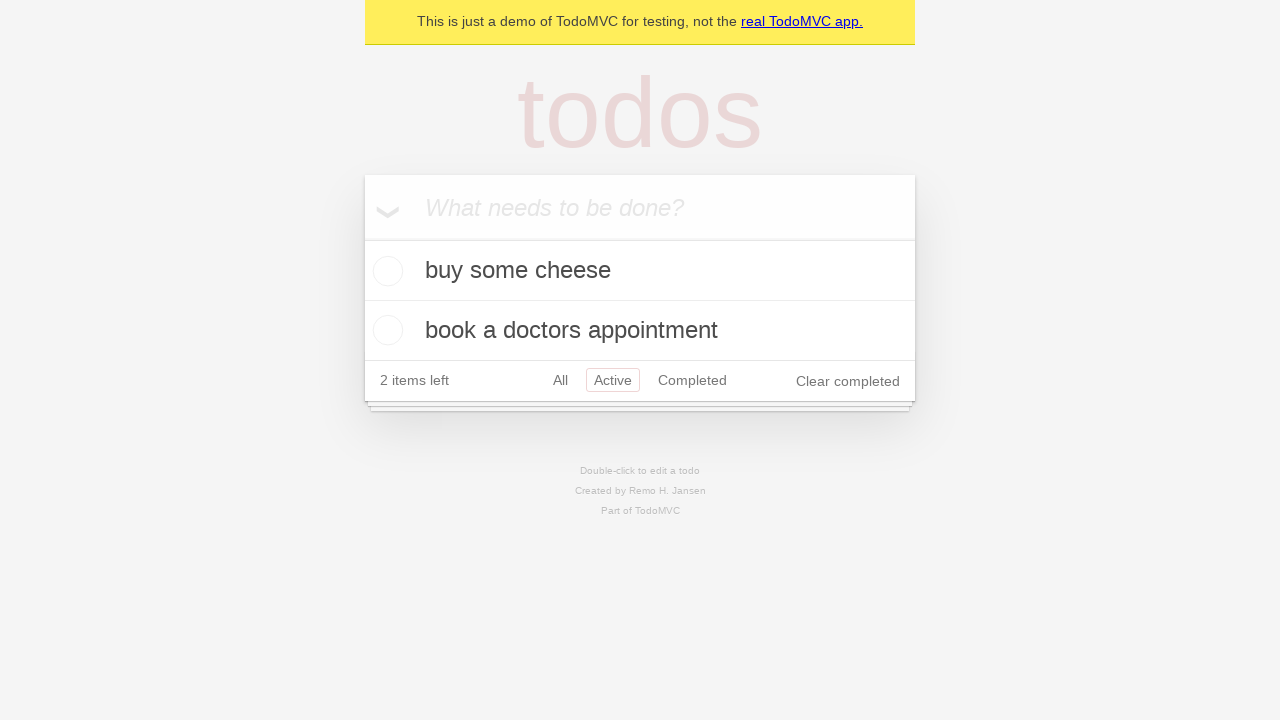